Navigates to the OrangeHRM demo page and verifies that the page title is "OrangeHRM"

Starting URL: http://alchemy.hguy.co/orangehrm

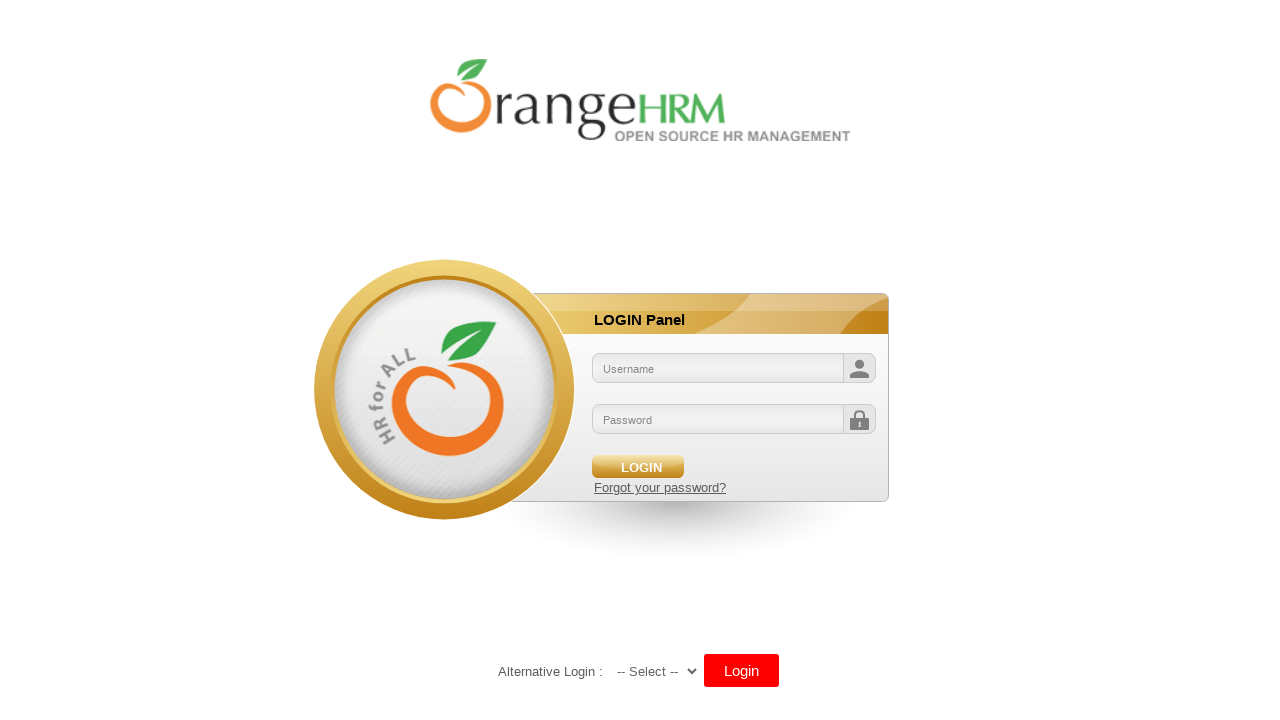

Waited for page to reach domcontentloaded state
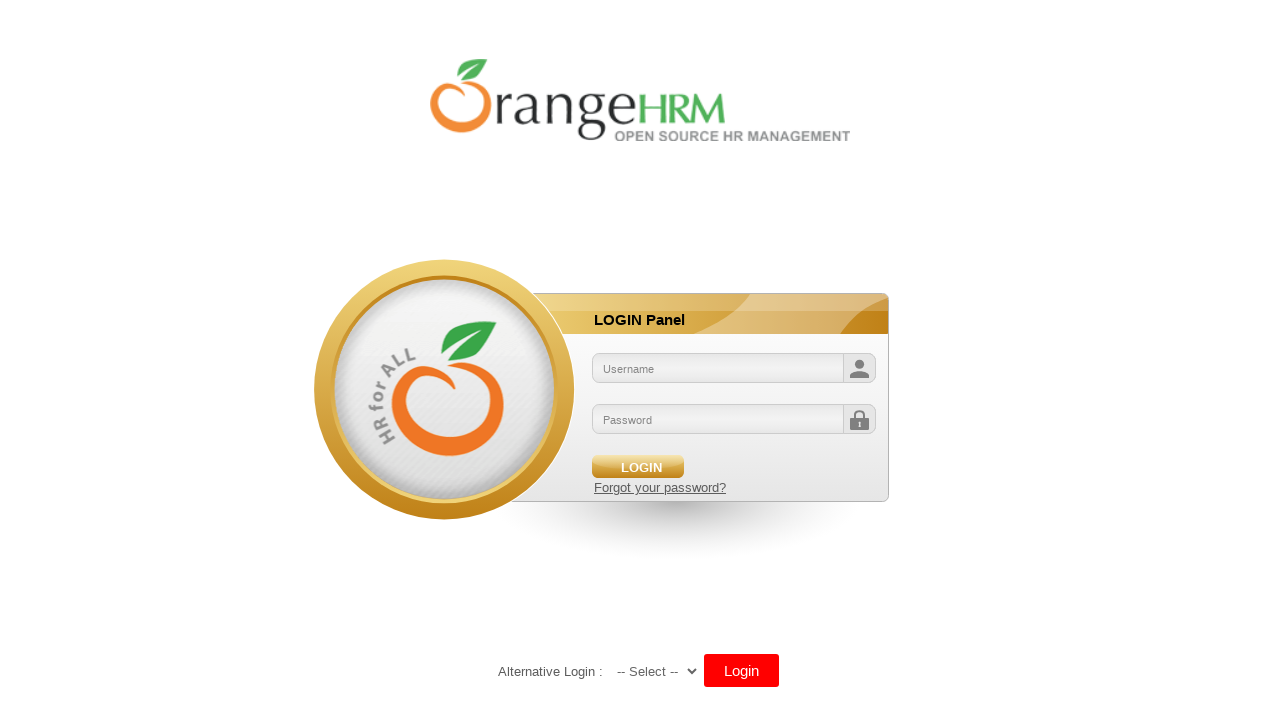

Retrieved page title
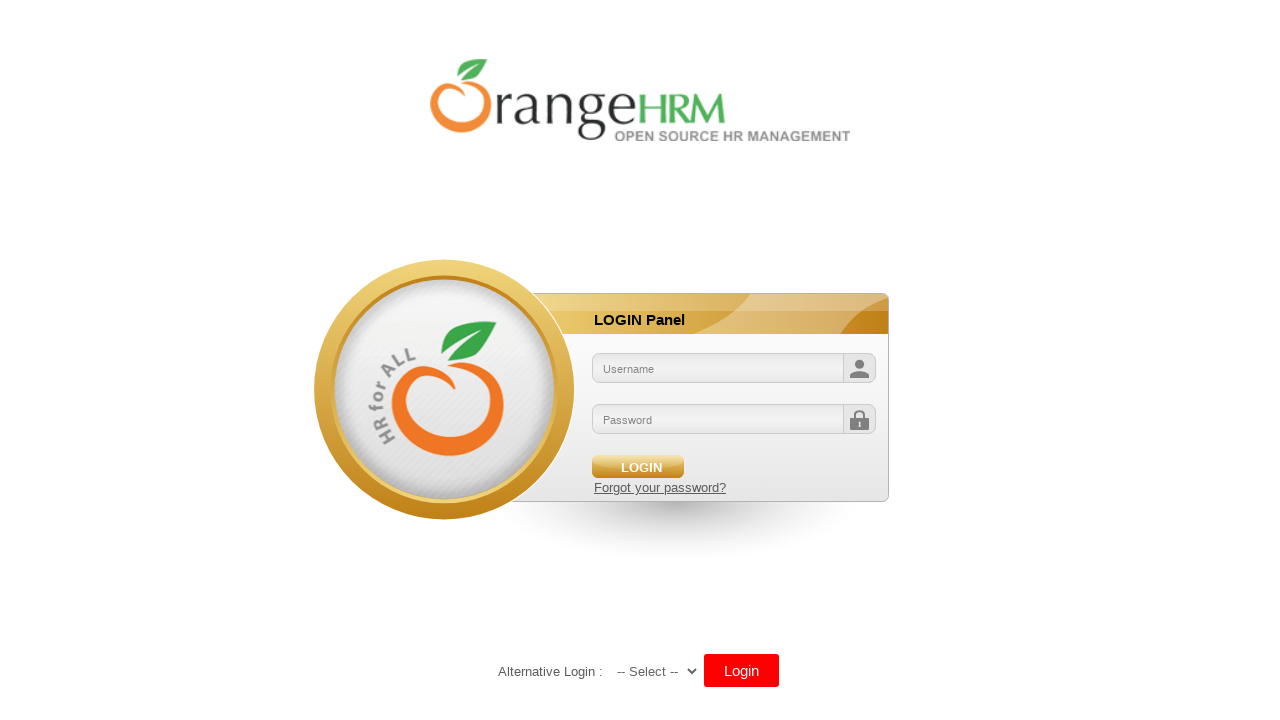

Verified page title is 'OrangeHRM'
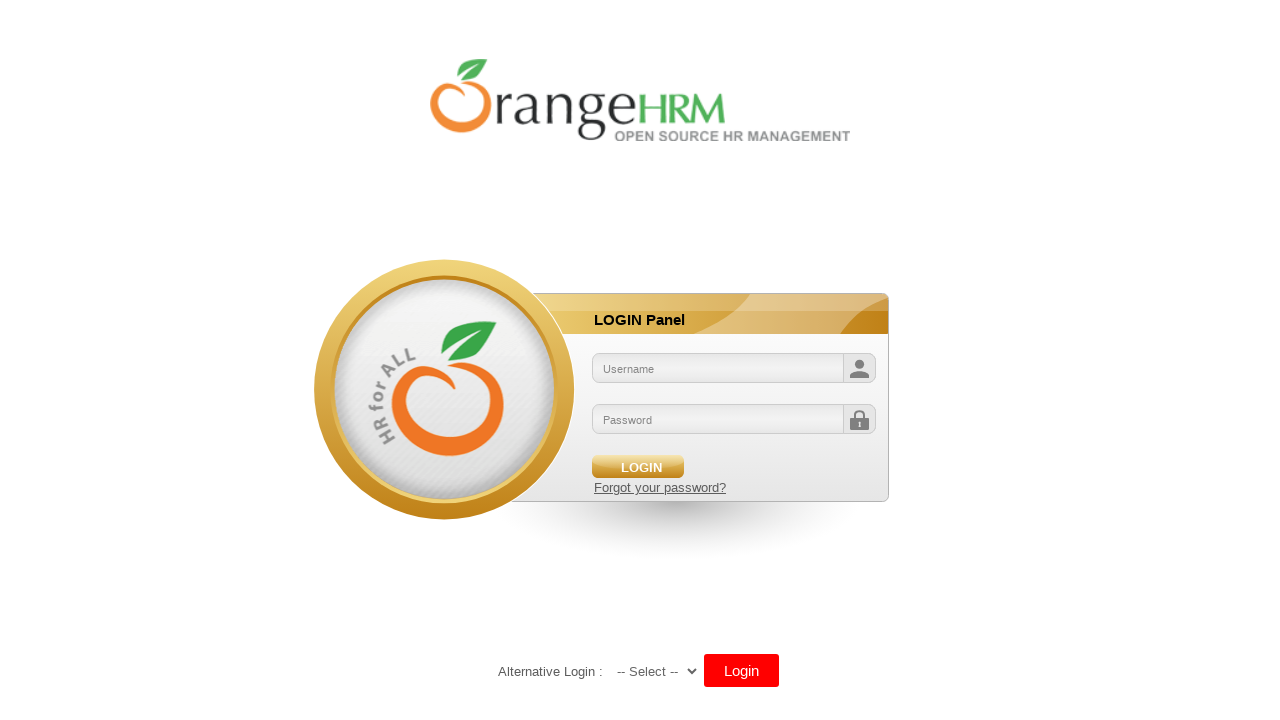

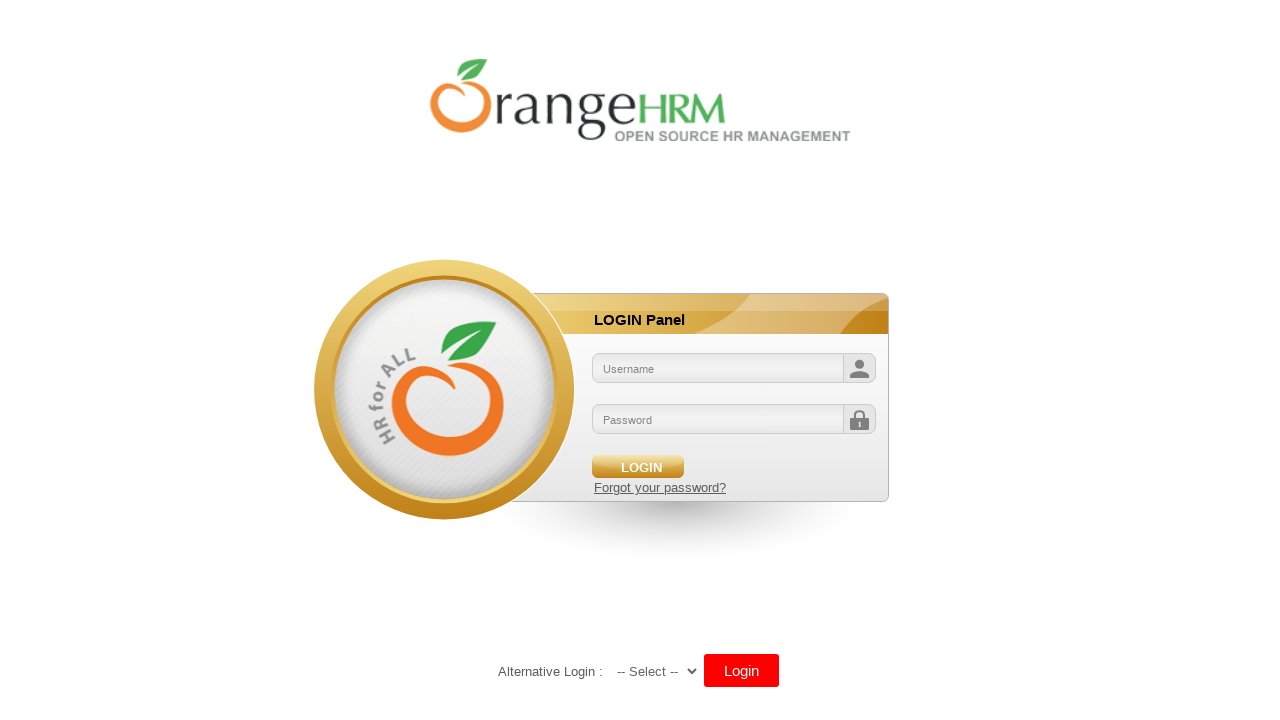